Tests returning a rented cat by setting cookies to mark cat 2 as rented, then returning it and verifying success

Starting URL: https://cs1632.appspot.com/

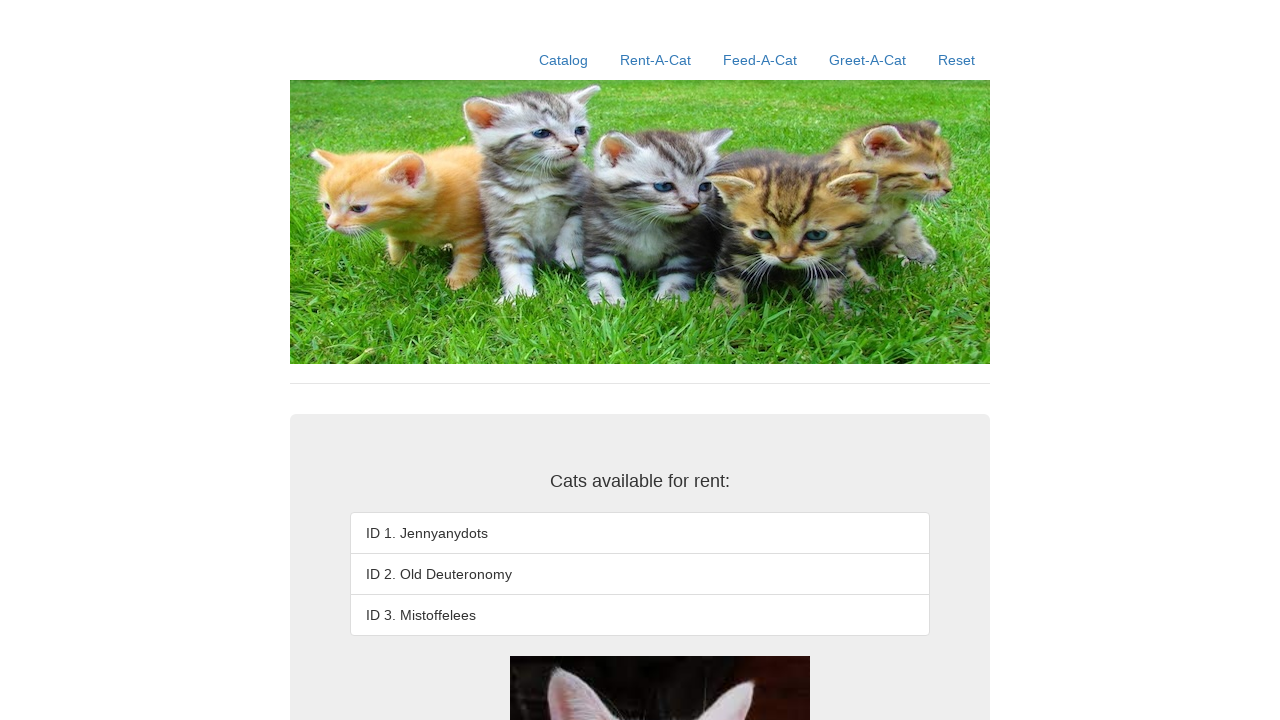

Set cookies to mark cat 2 as rented
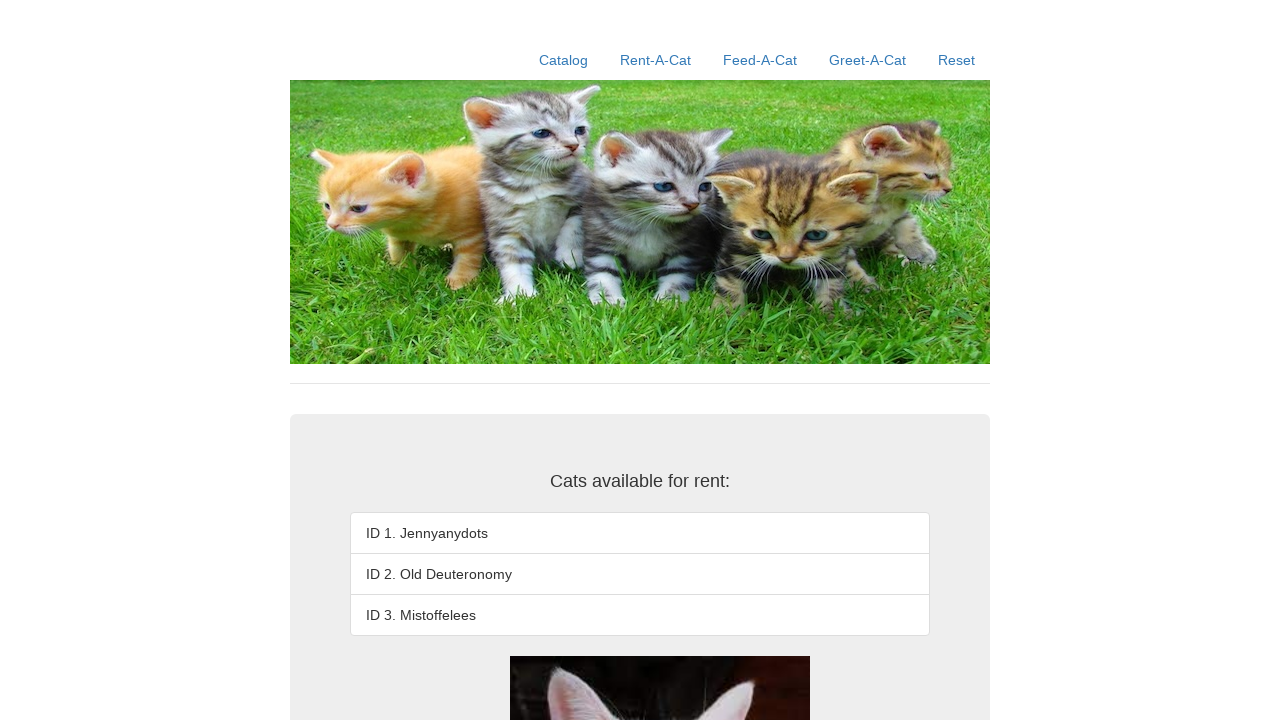

Clicked on Rent-A-Cat link at (656, 60) on a:has-text('Rent-A-Cat')
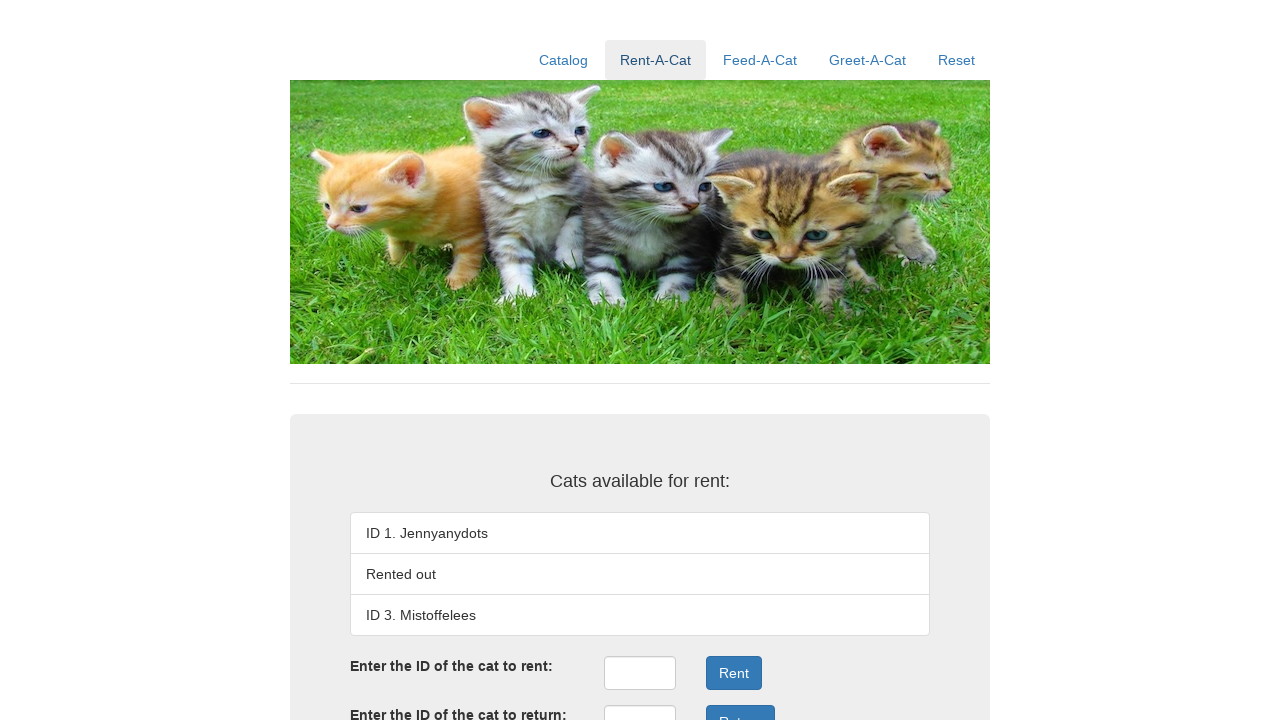

Clicked on returnID input field at (640, 703) on #returnID
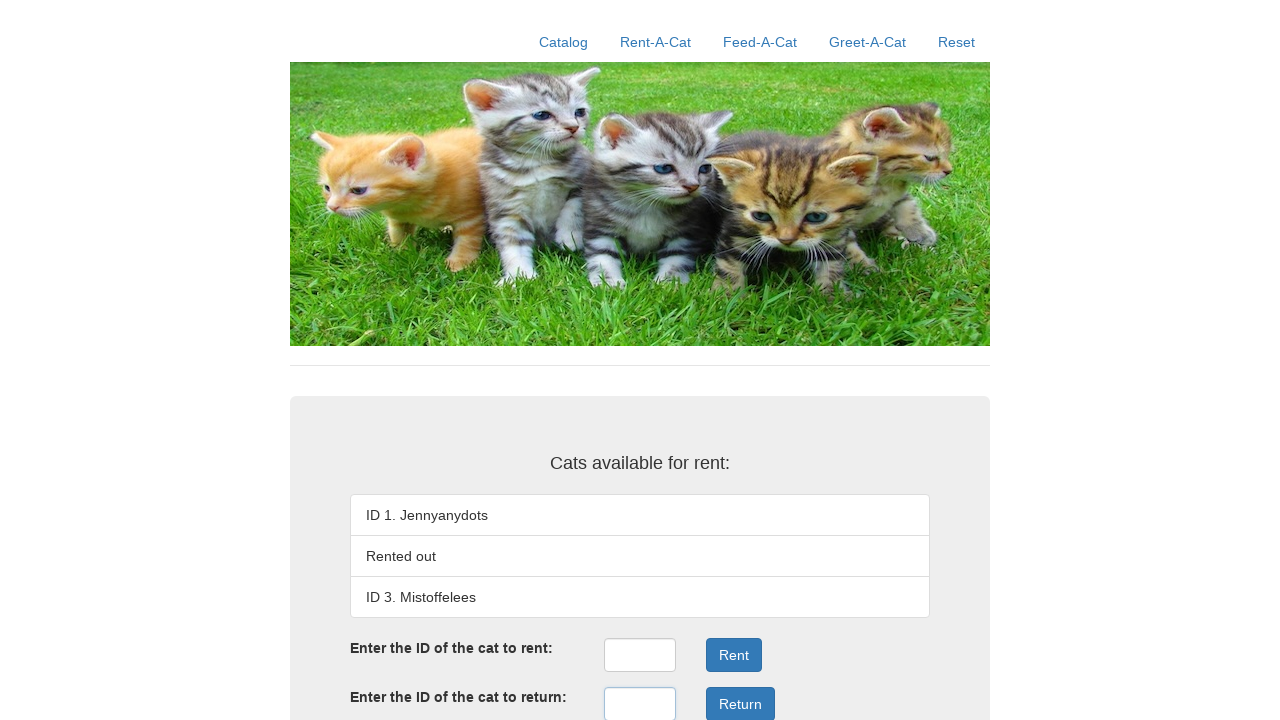

Filled returnID field with '2' on #returnID
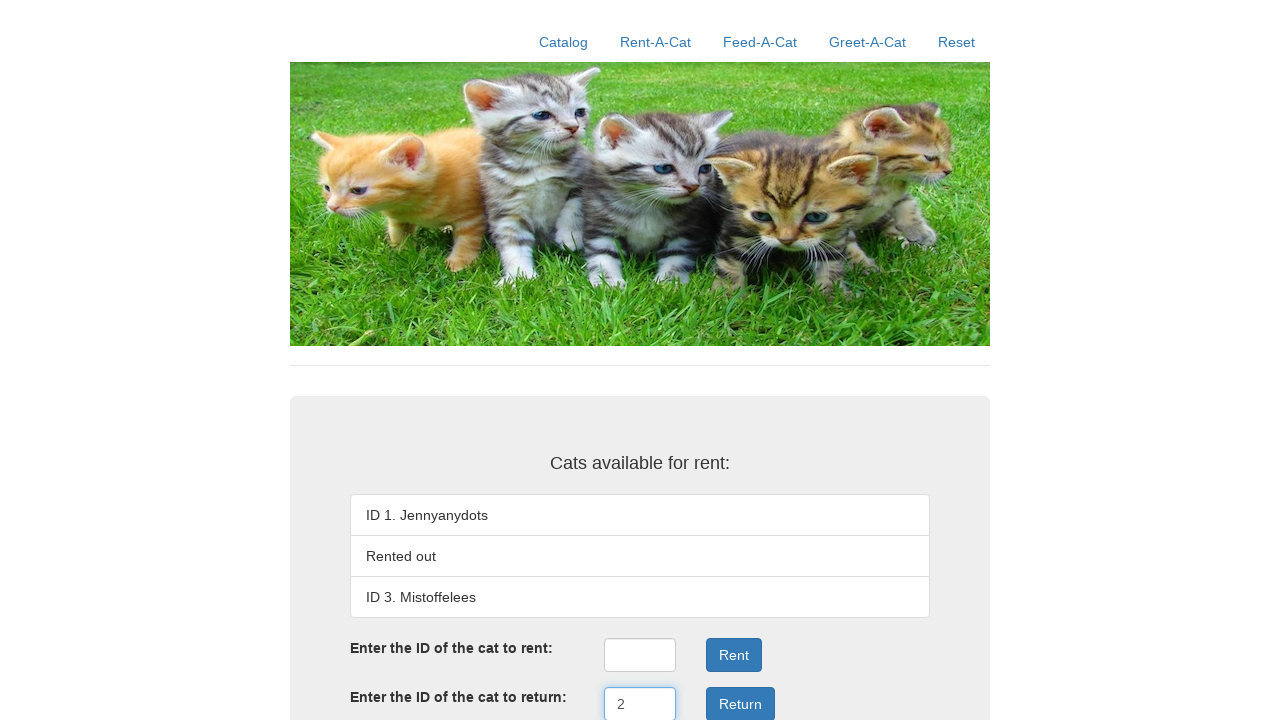

Clicked the Return button at (740, 703) on .form-group:nth-child(4) .btn
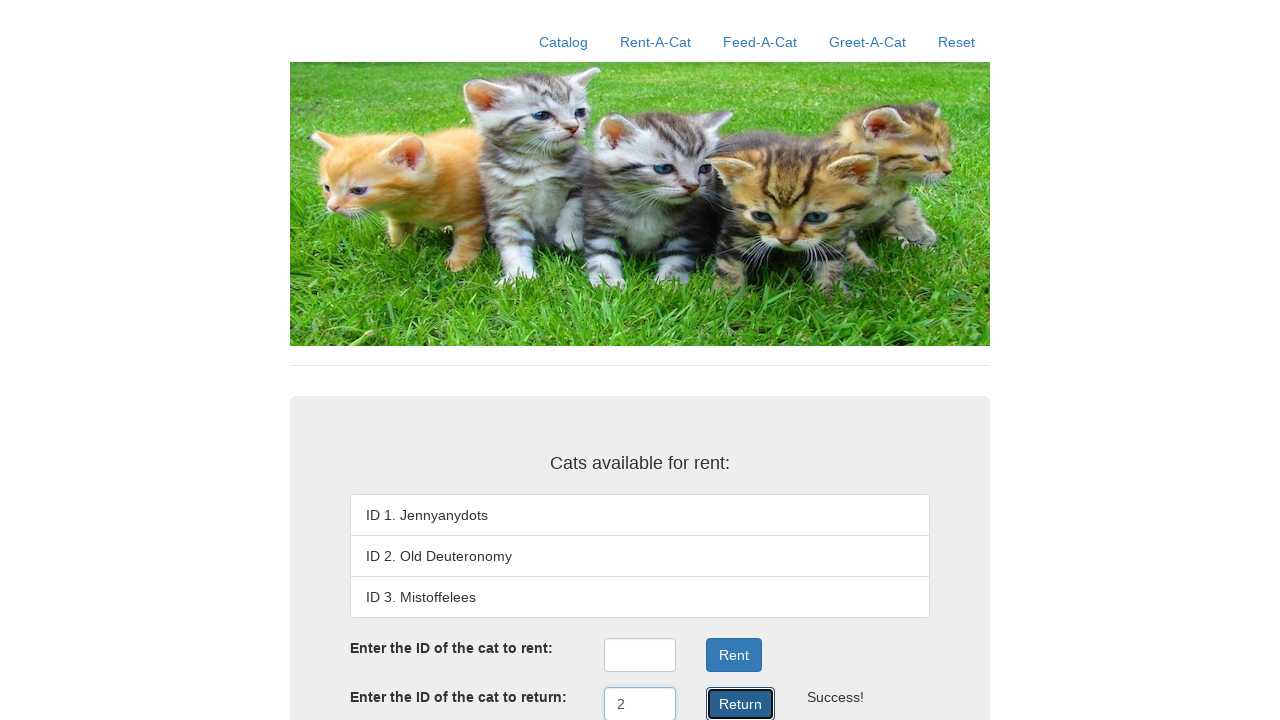

Verified cat 1 (Jennyanydots) is available
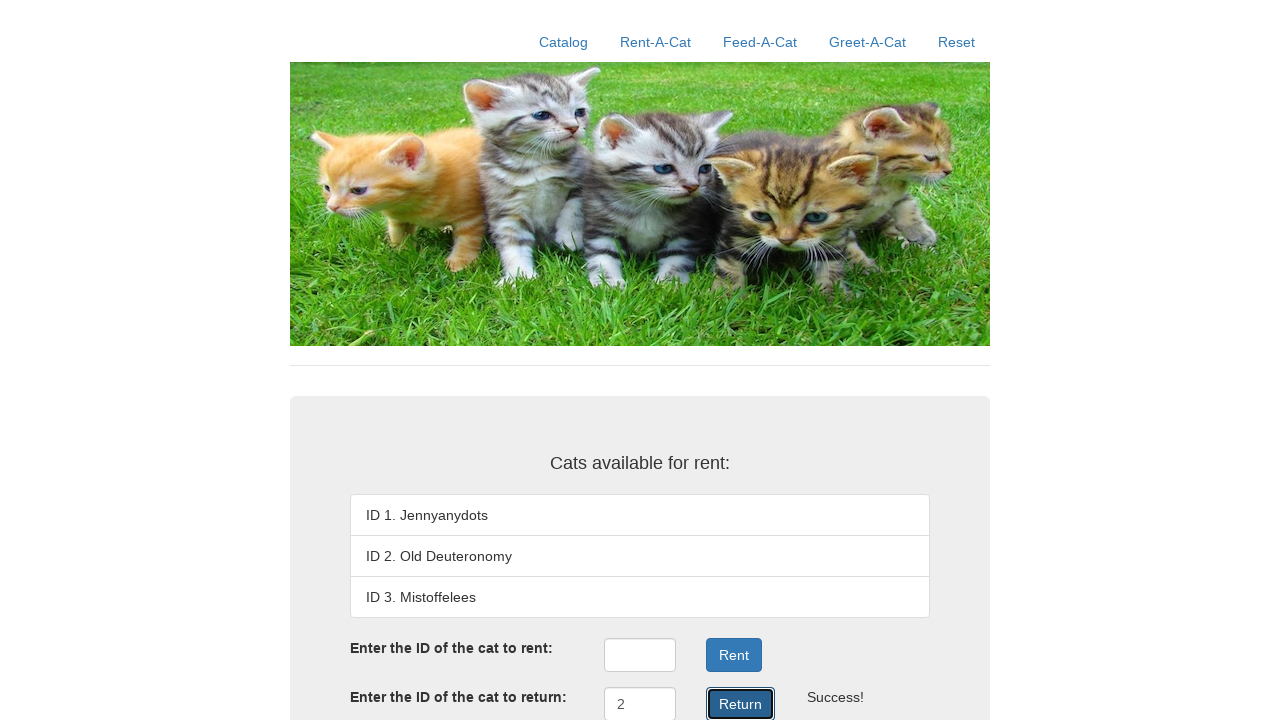

Verified cat 2 (Old Deuteronomy) is available after return
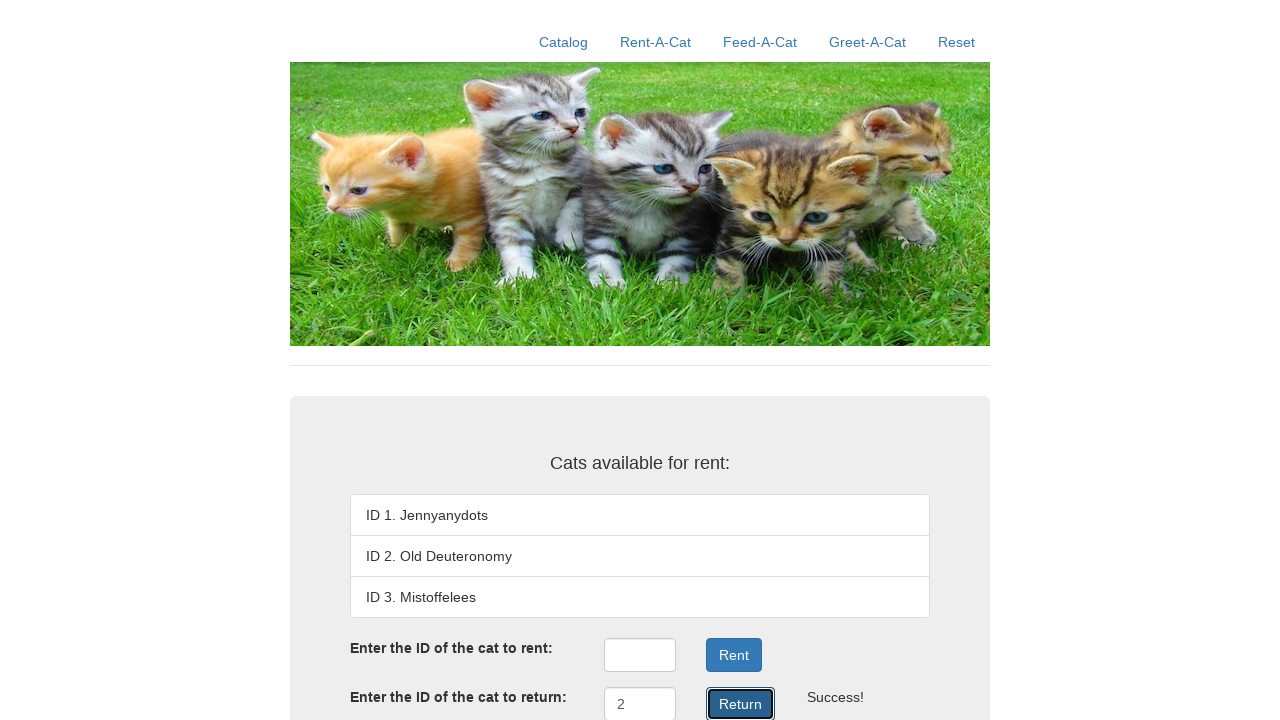

Verified cat 3 (Mistoffelees) is available
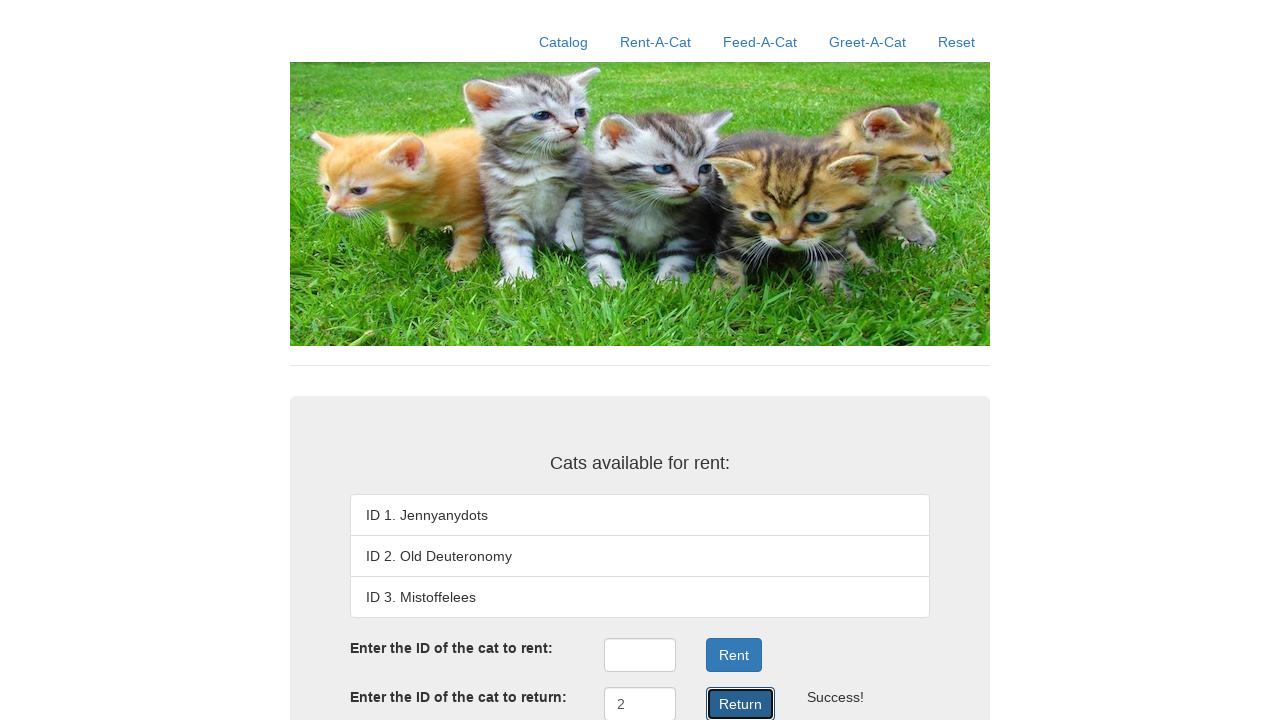

Verified return was successful with 'Success!' message
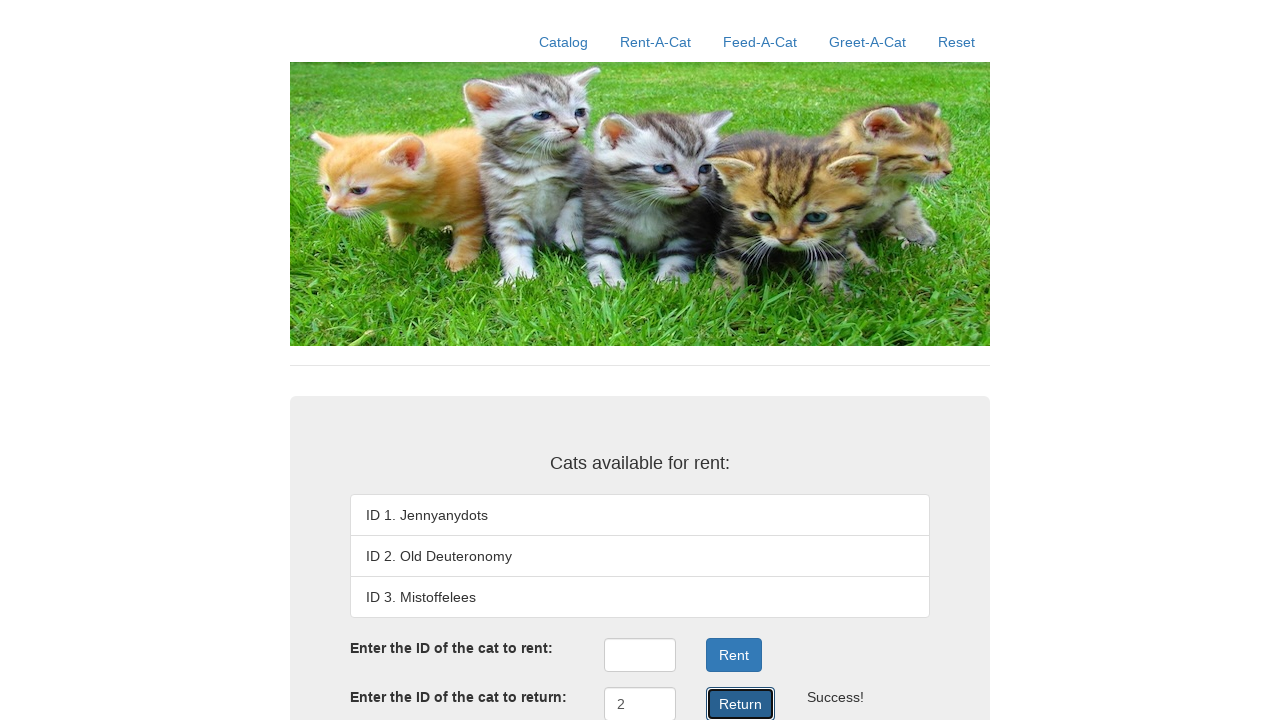

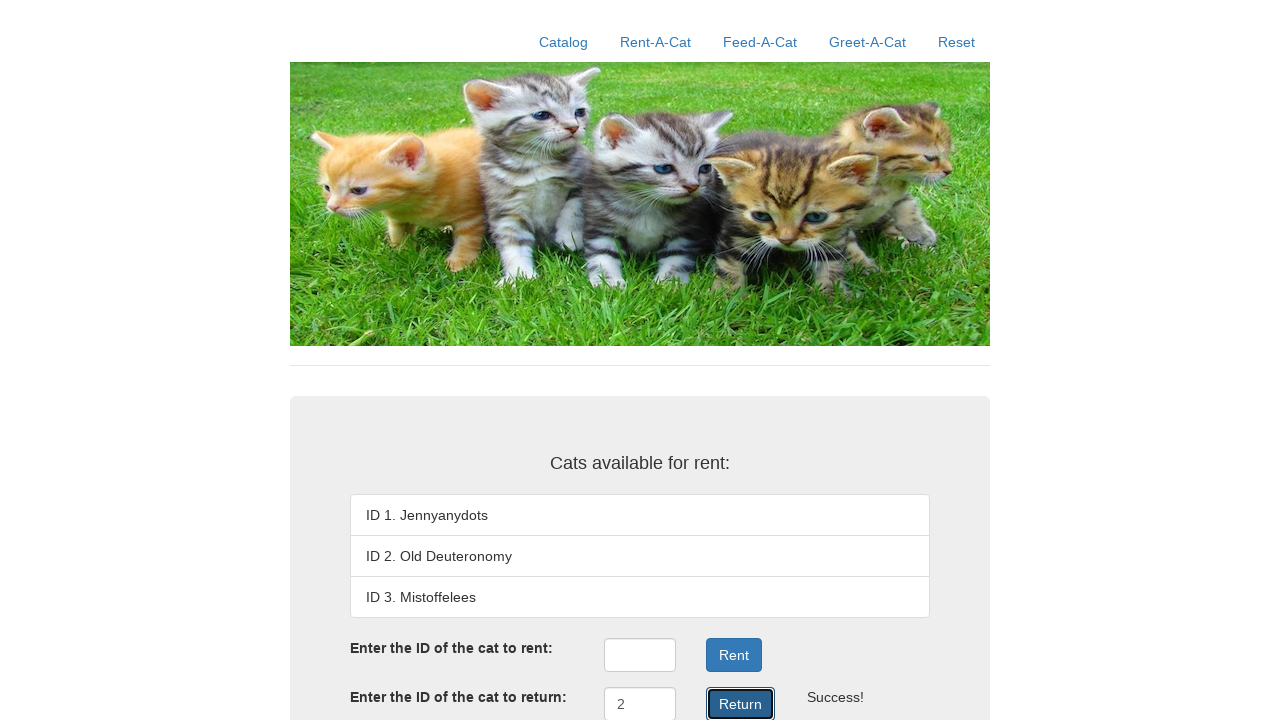